Tests the Proxyium web proxy by entering a website URL and clicking the button to browse through the proxy service.

Starting URL: https://proxyium.com/

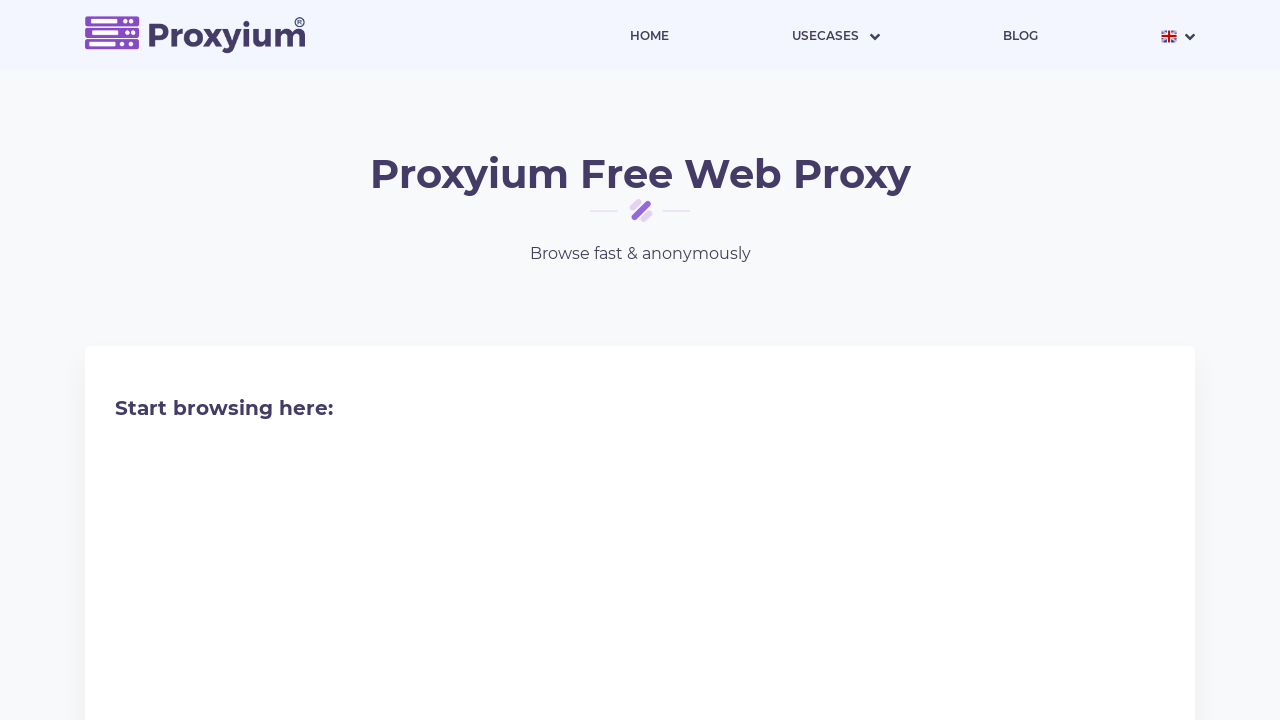

Entered DuckDuckGo URL into the proxy form on form input[type='text']
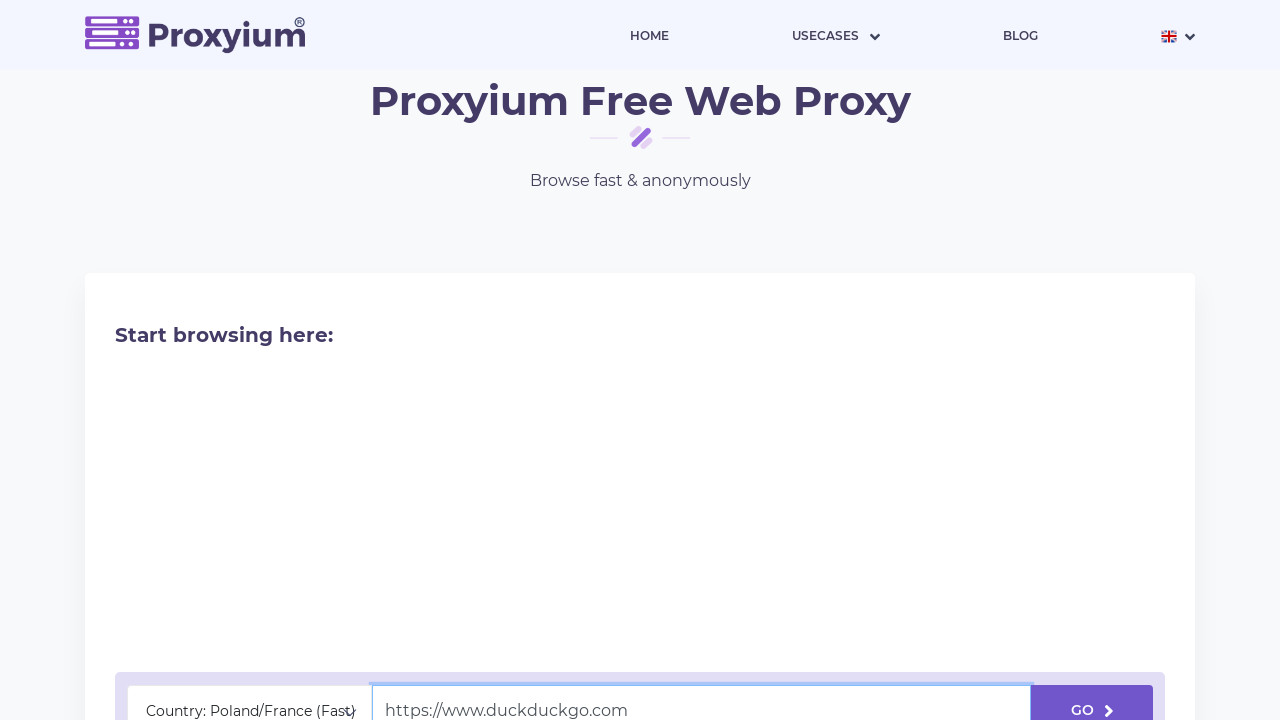

Clicked the proxy submit button to browse through Proxyium at (1092, 695) on form button
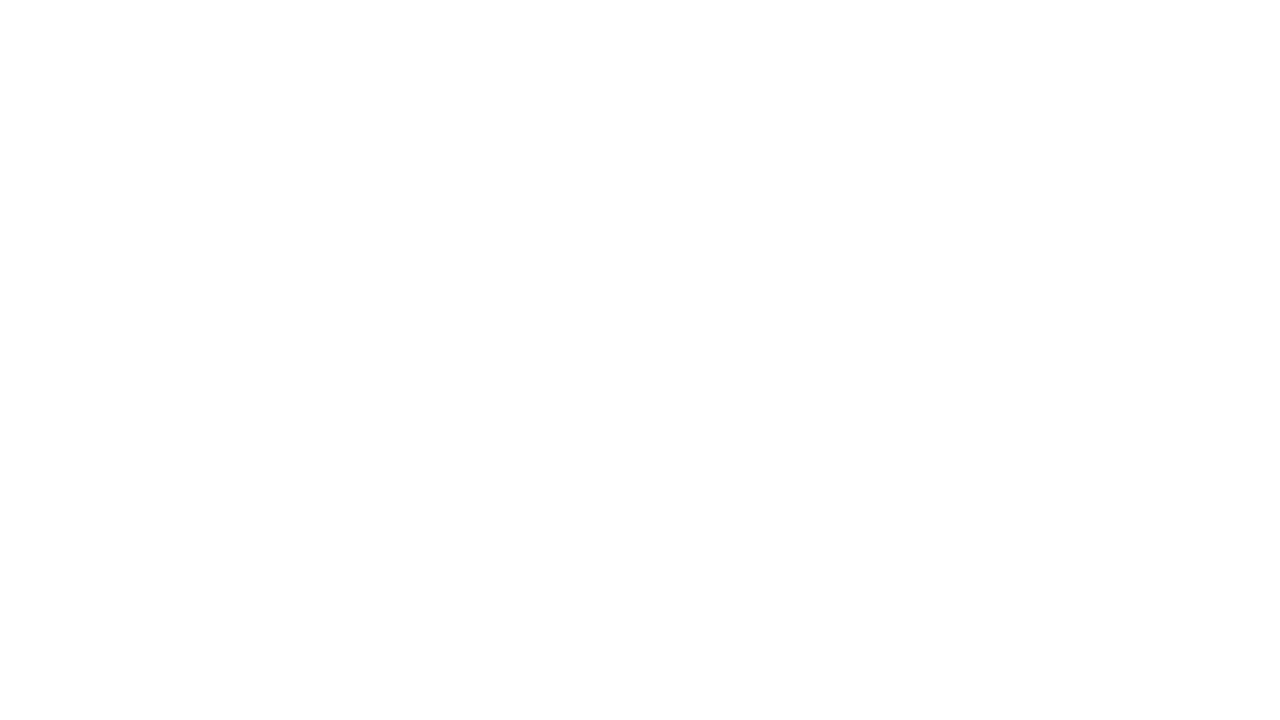

Waited for proxy page to load (3 seconds)
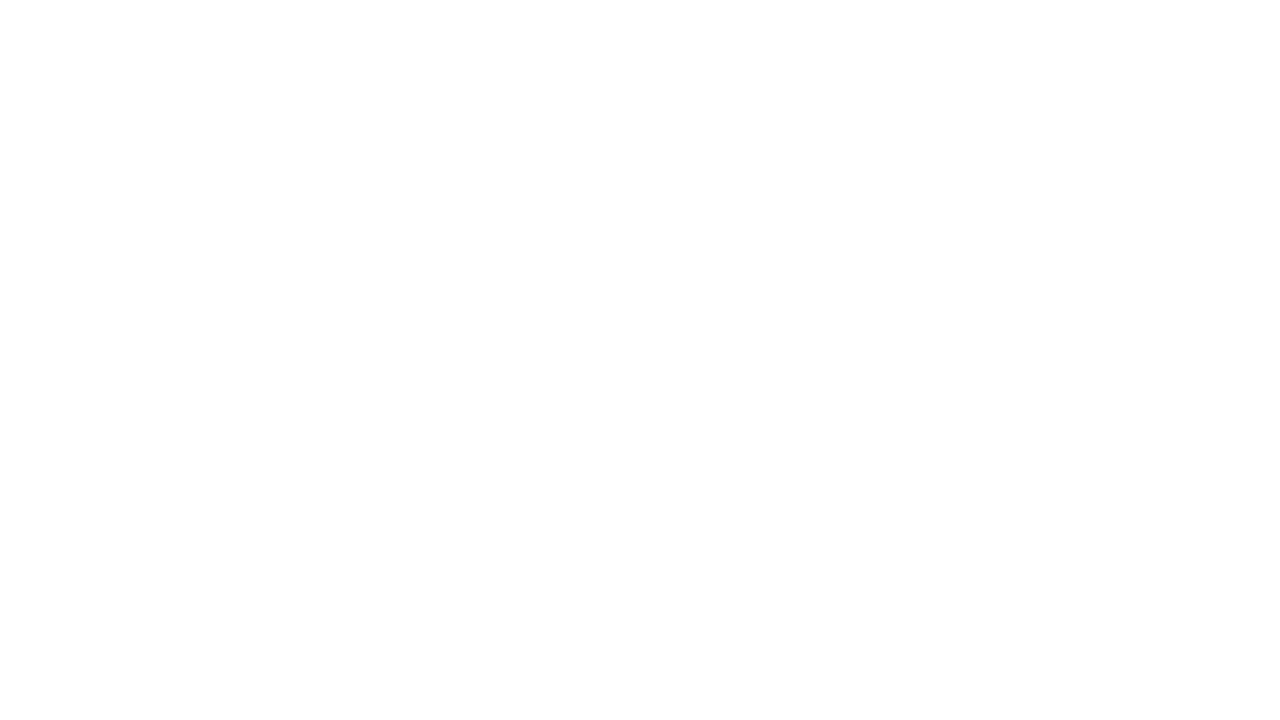

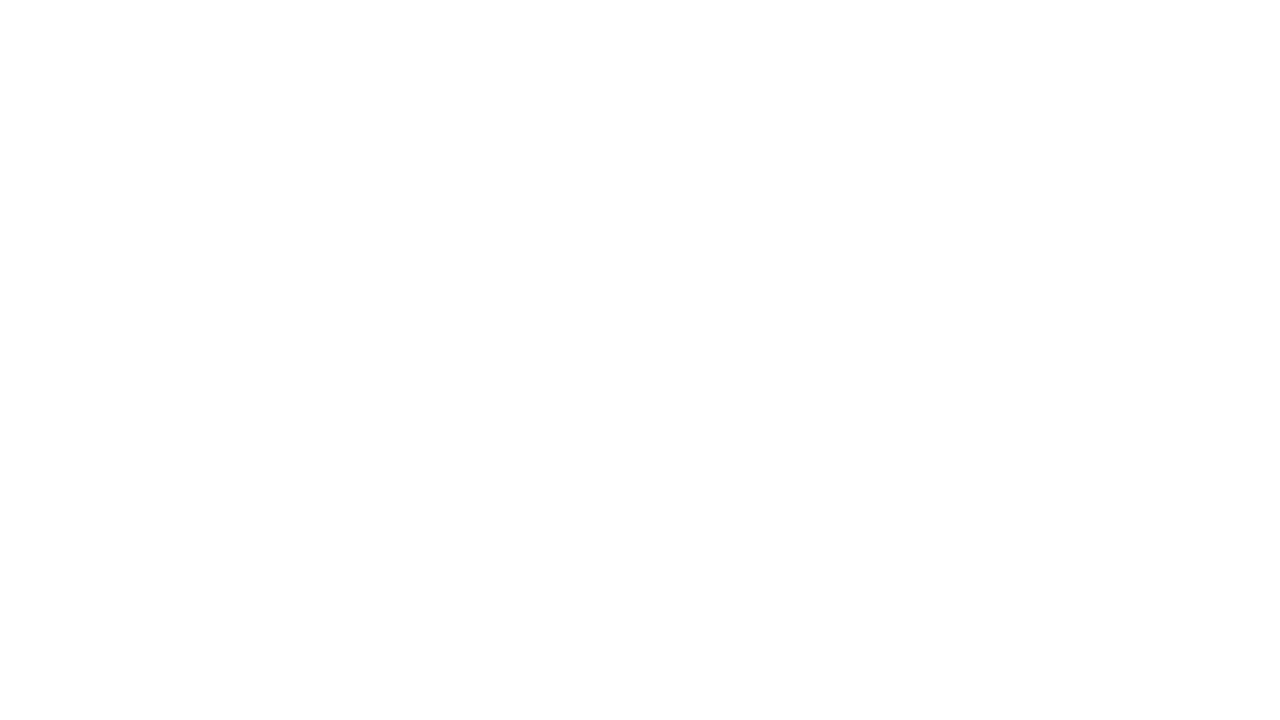